Fills the email field in a text box form

Starting URL: https://demoqa.com/text-box

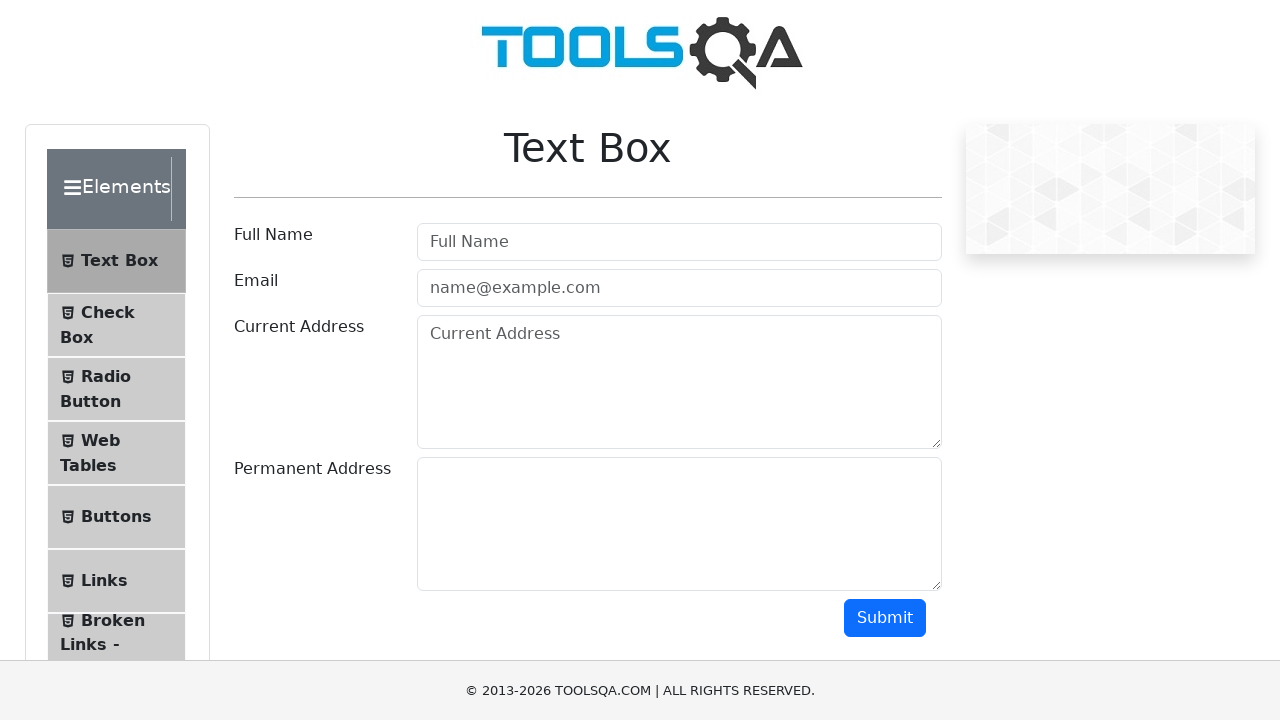

Filled email field with 'zafura25@gmail.com' on #userEmail
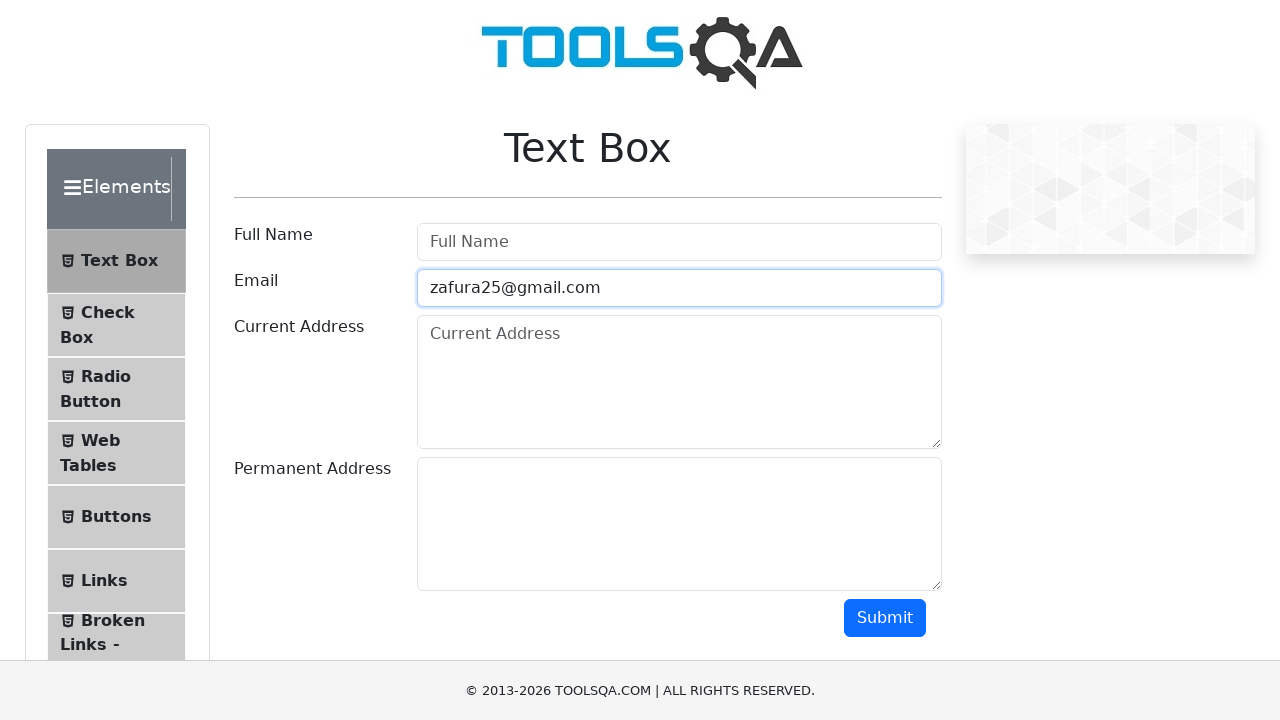

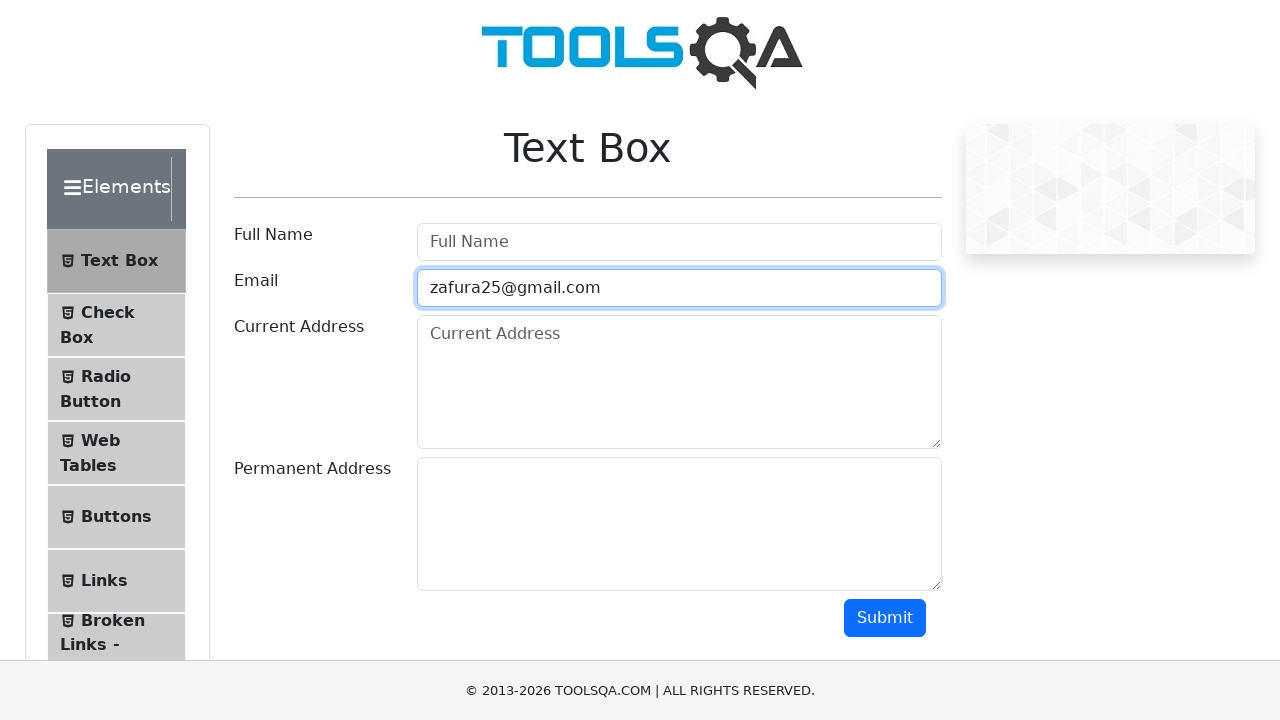